Tests dynamic loading with visibility transitions - clicks Start button, waits for button to disappear, verifies loading indicator appears then disappears, and finally verifies the finish message is displayed

Starting URL: http://the-internet.herokuapp.com/dynamic_loading/1

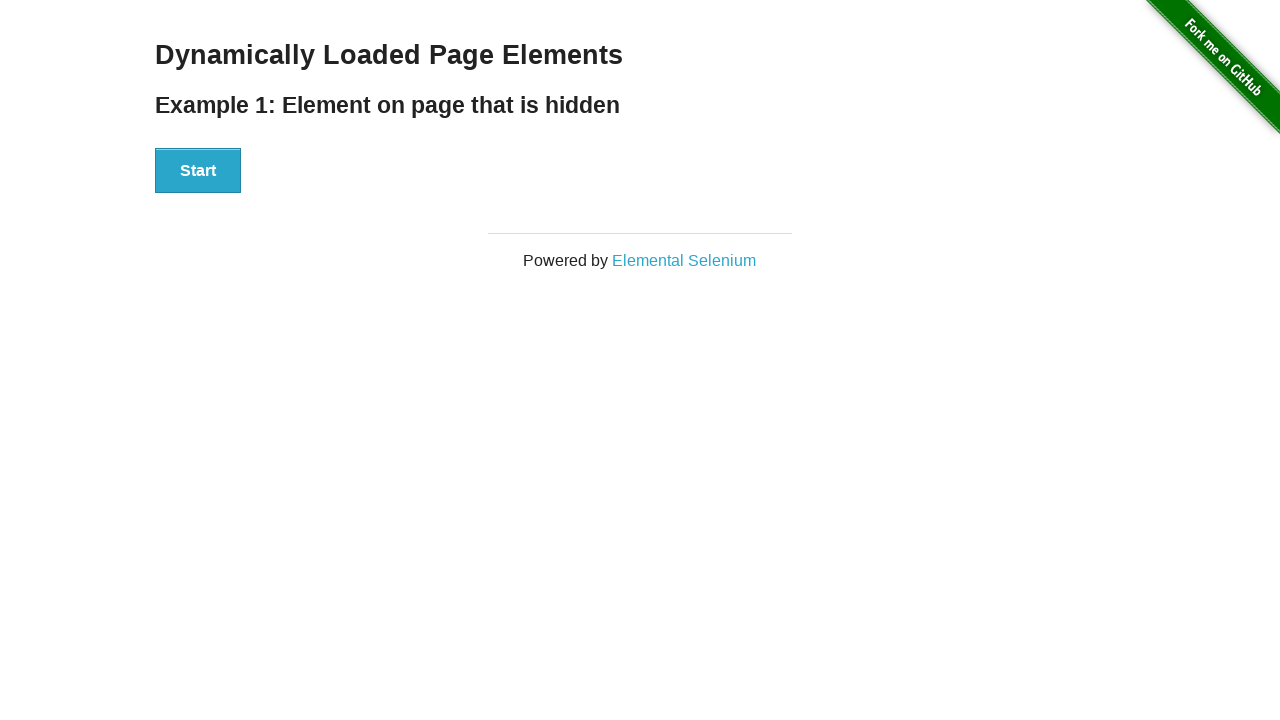

Start button became visible
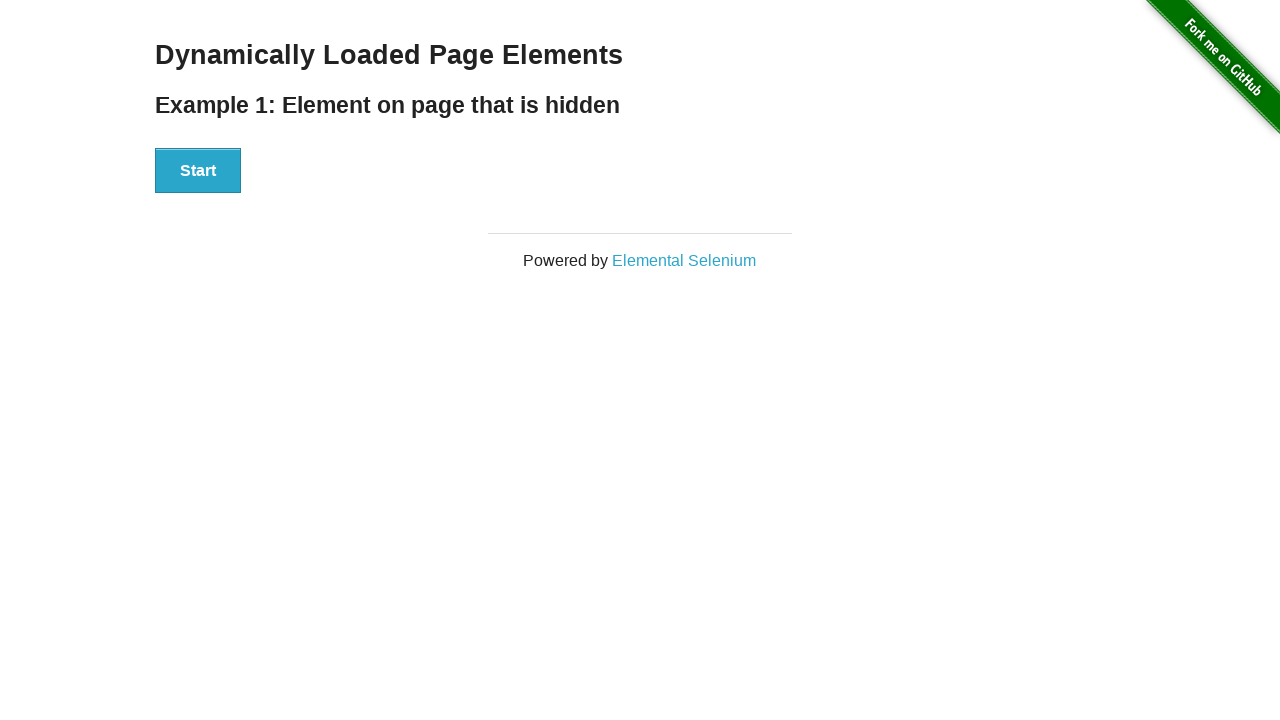

Clicked Start button to initiate dynamic loading at (198, 171) on xpath=//button
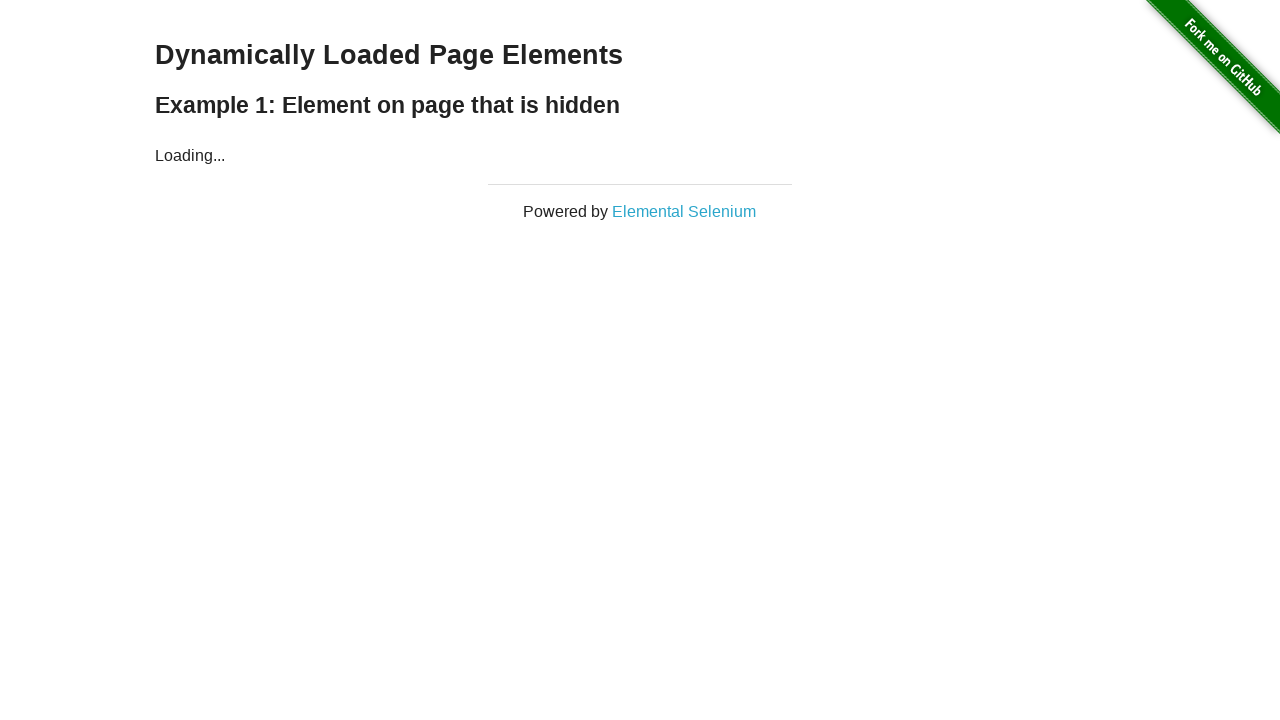

Start button disappeared after being clicked
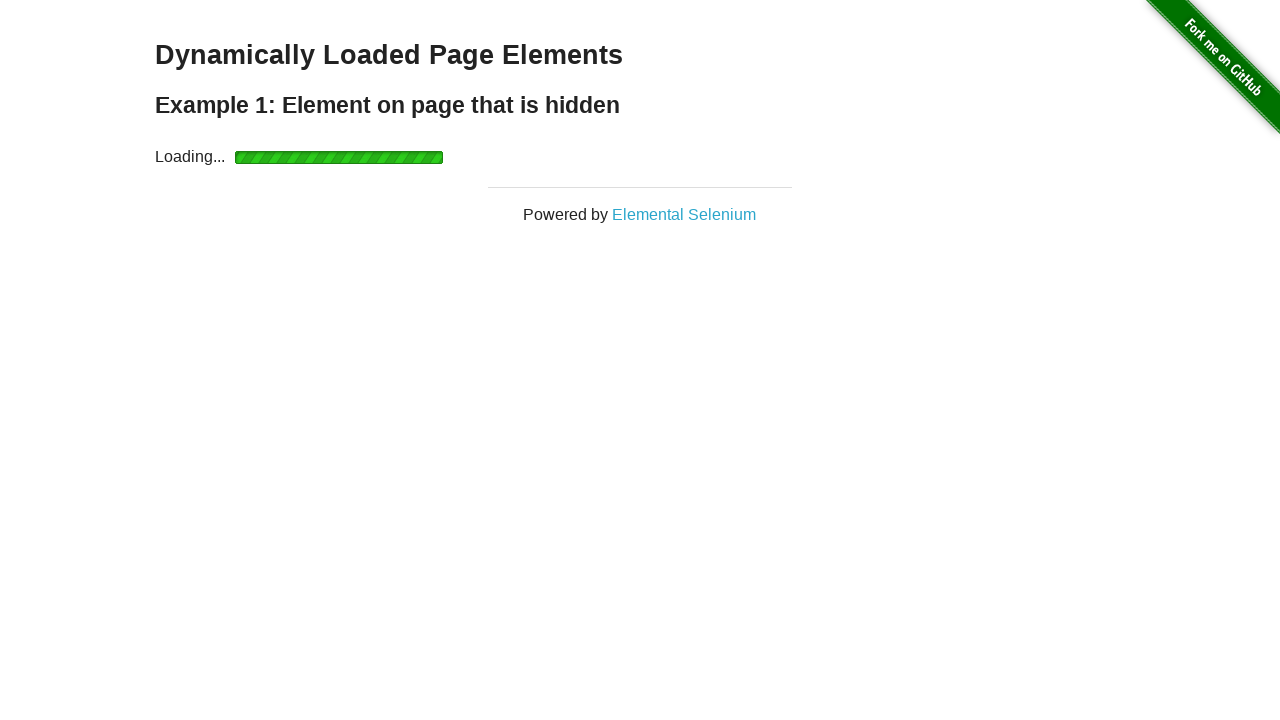

Loading indicator appeared on the page
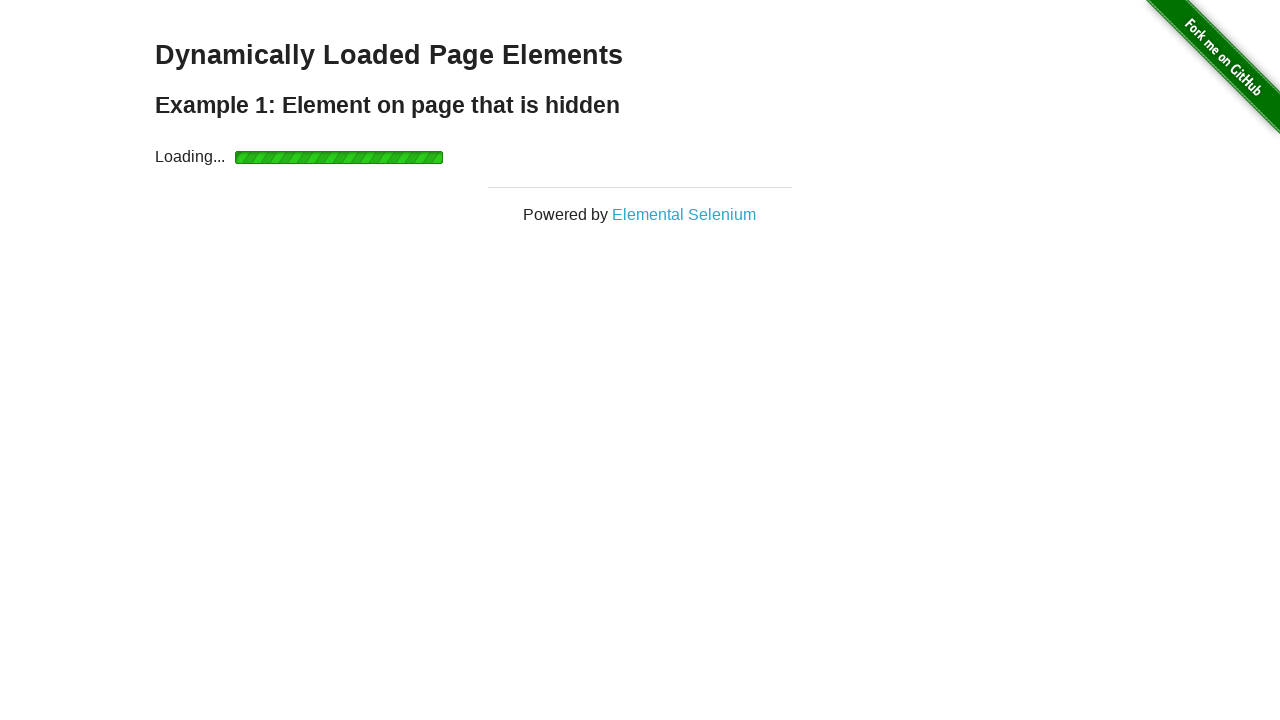

Loading indicator disappeared after completing the load
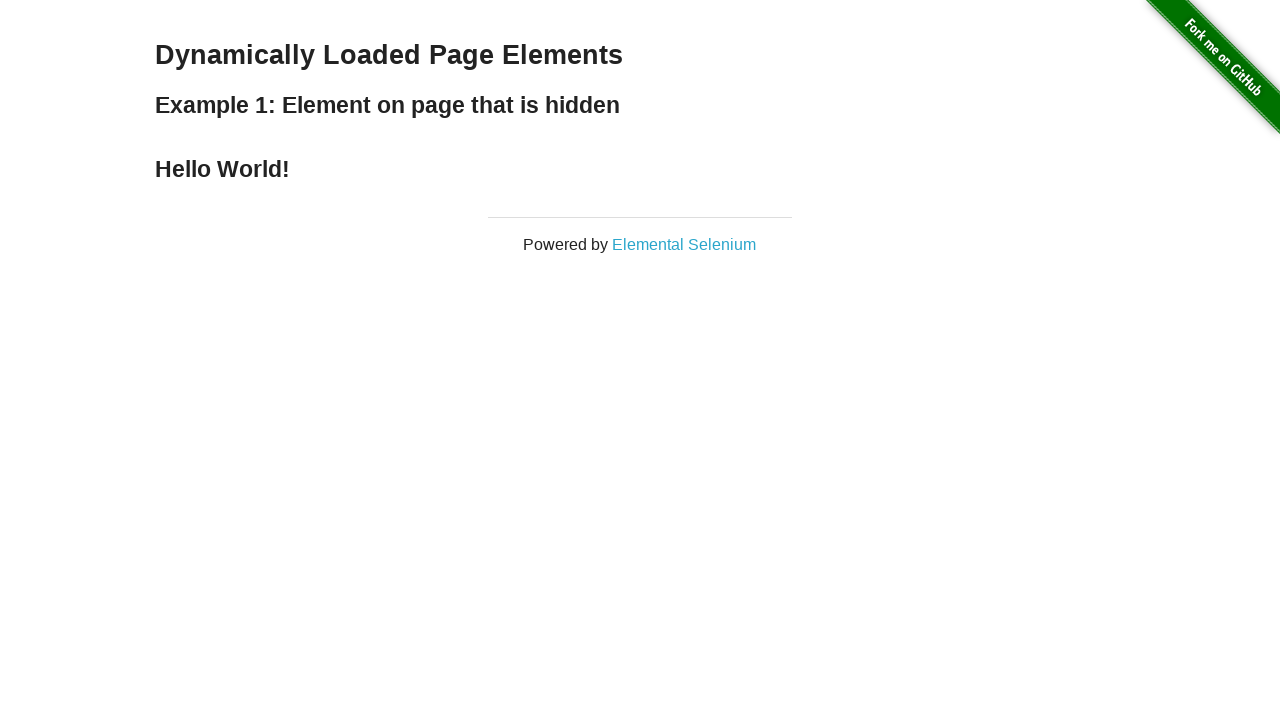

Finish message became visible on the page
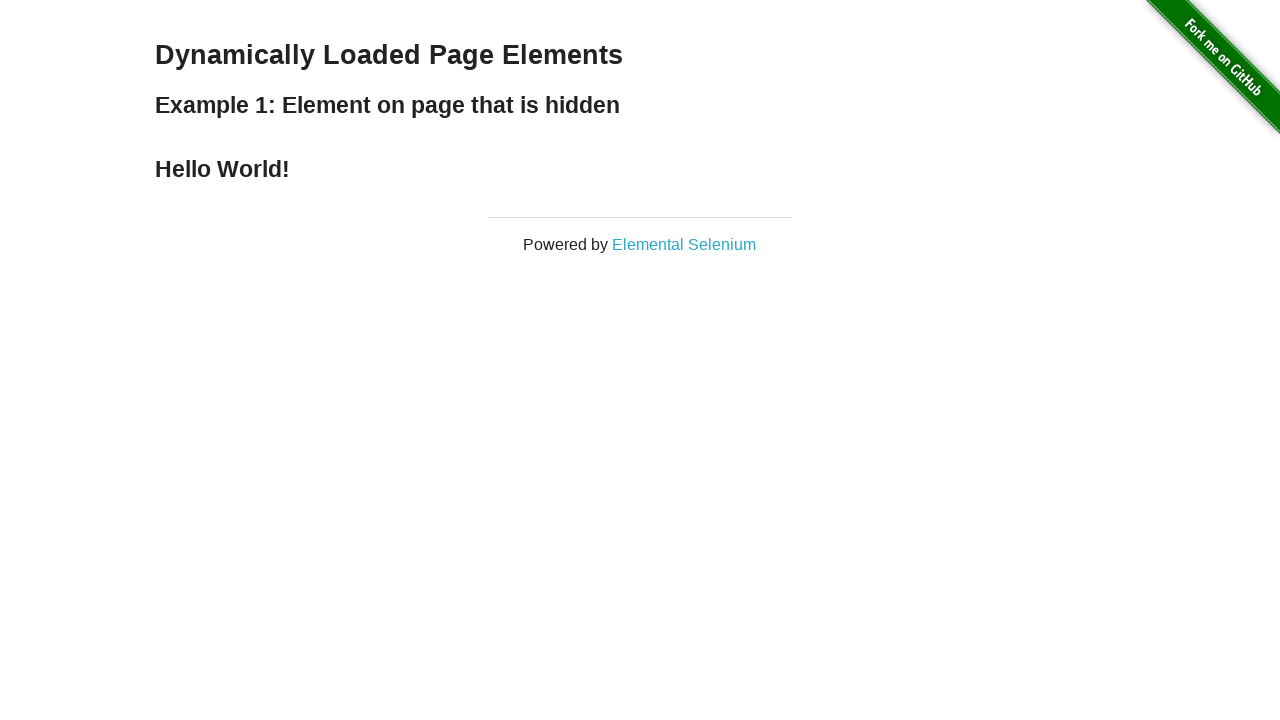

Verified that finish message is visible - test passed
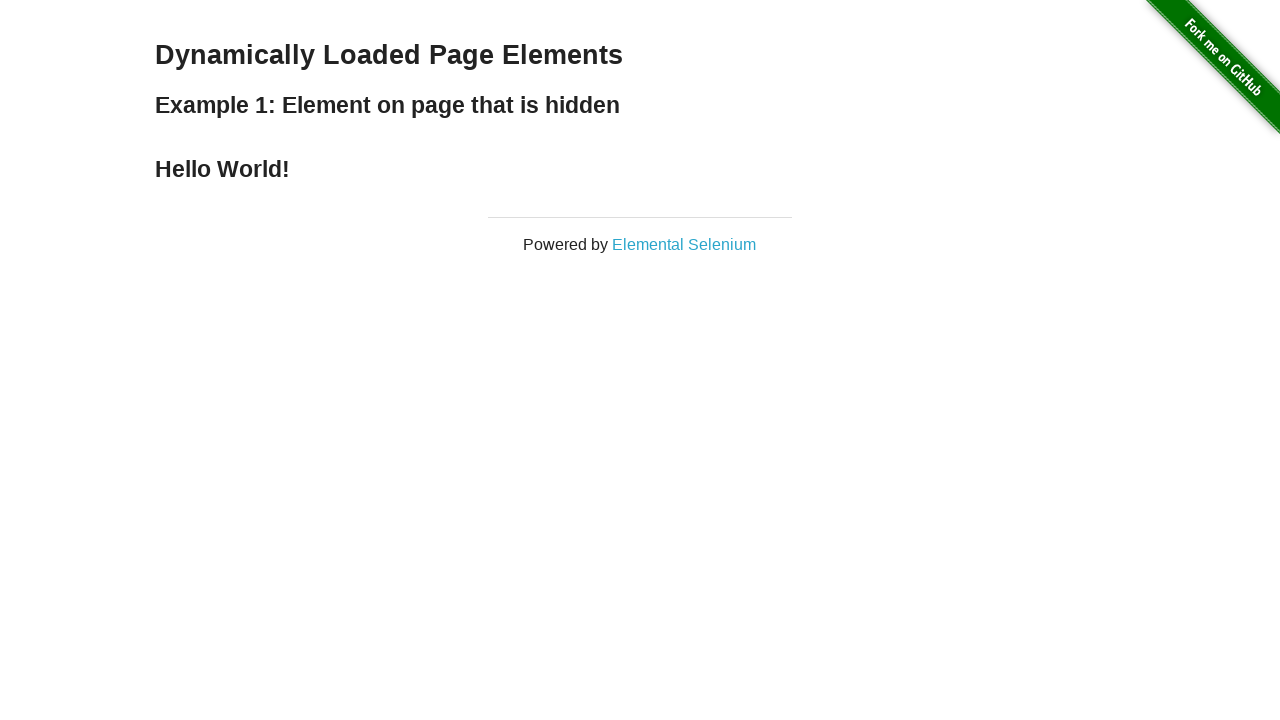

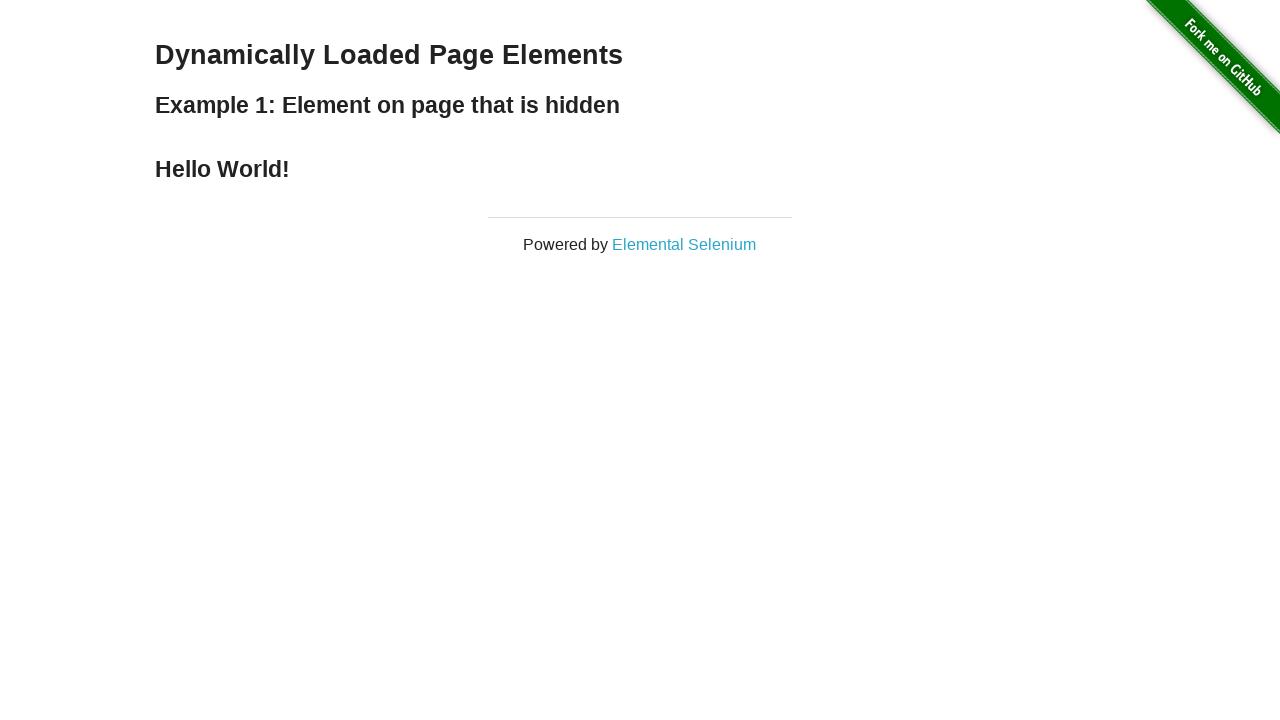